Tests that the Clear completed button displays the correct text

Starting URL: https://demo.playwright.dev/todomvc

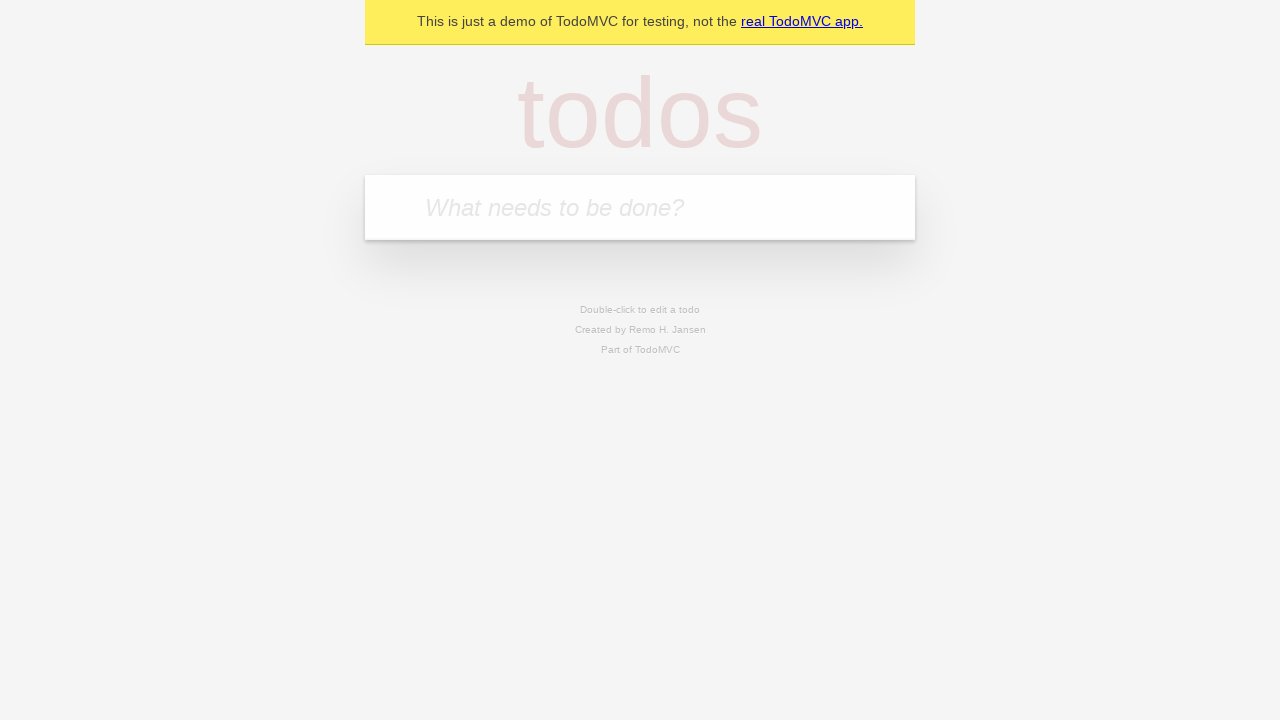

Filled new todo field with 'buy some cheese' on internal:attr=[placeholder="What needs to be done?"i]
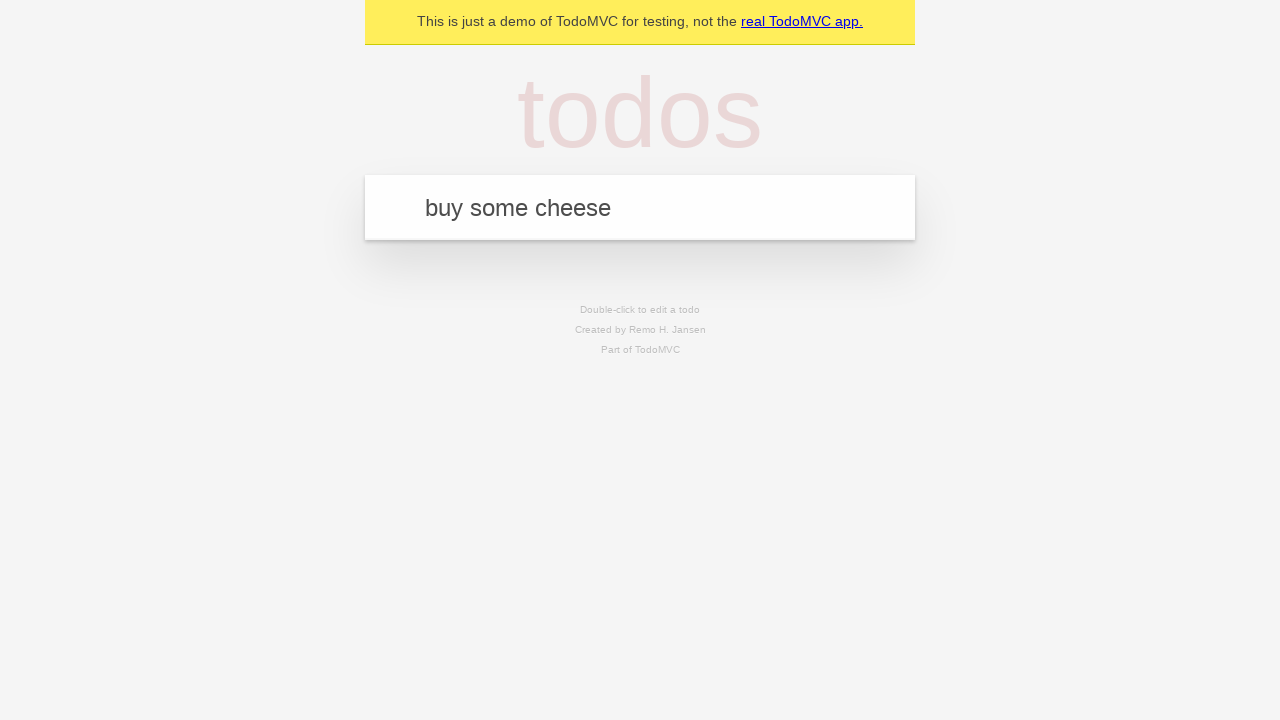

Pressed Enter to add todo 'buy some cheese' on internal:attr=[placeholder="What needs to be done?"i]
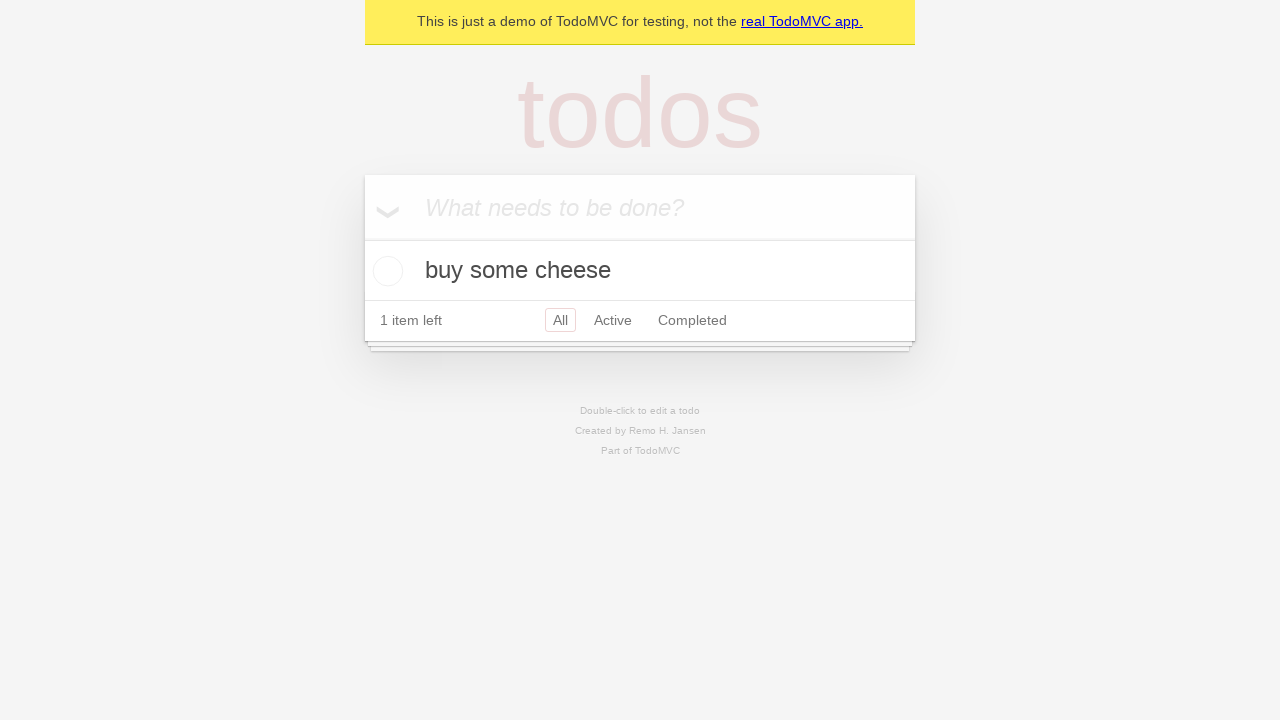

Filled new todo field with 'feed the cat' on internal:attr=[placeholder="What needs to be done?"i]
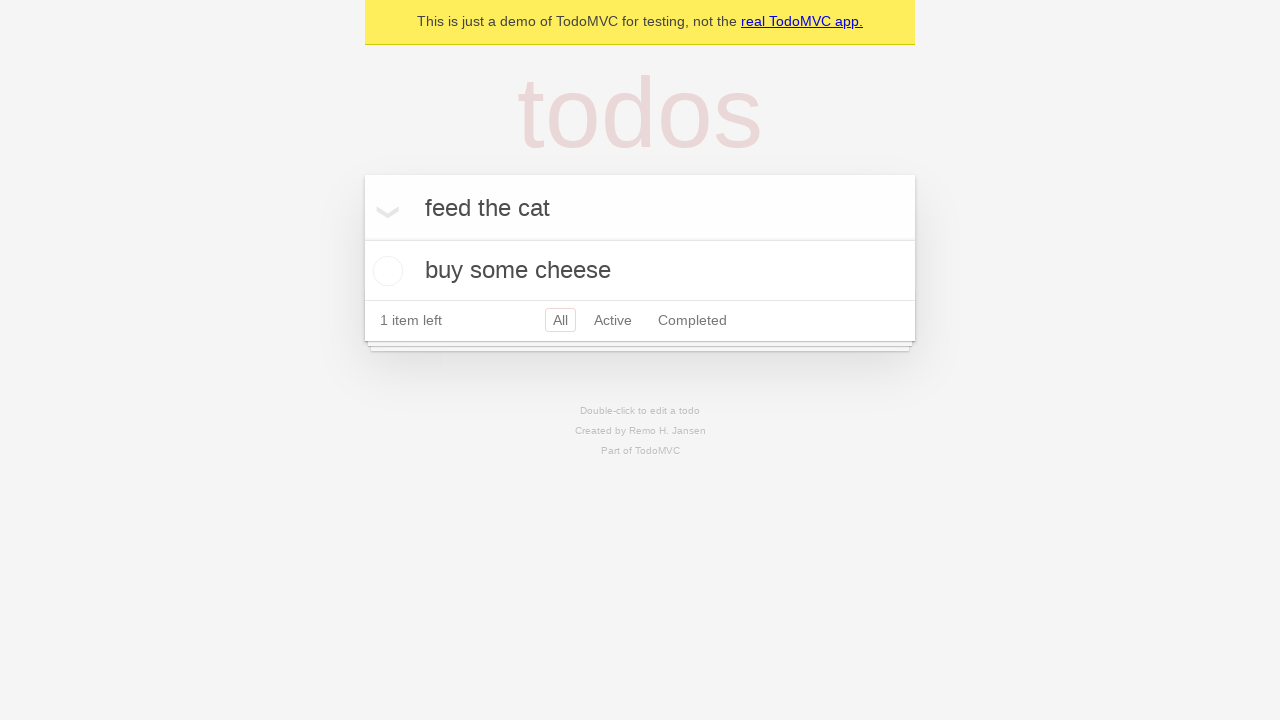

Pressed Enter to add todo 'feed the cat' on internal:attr=[placeholder="What needs to be done?"i]
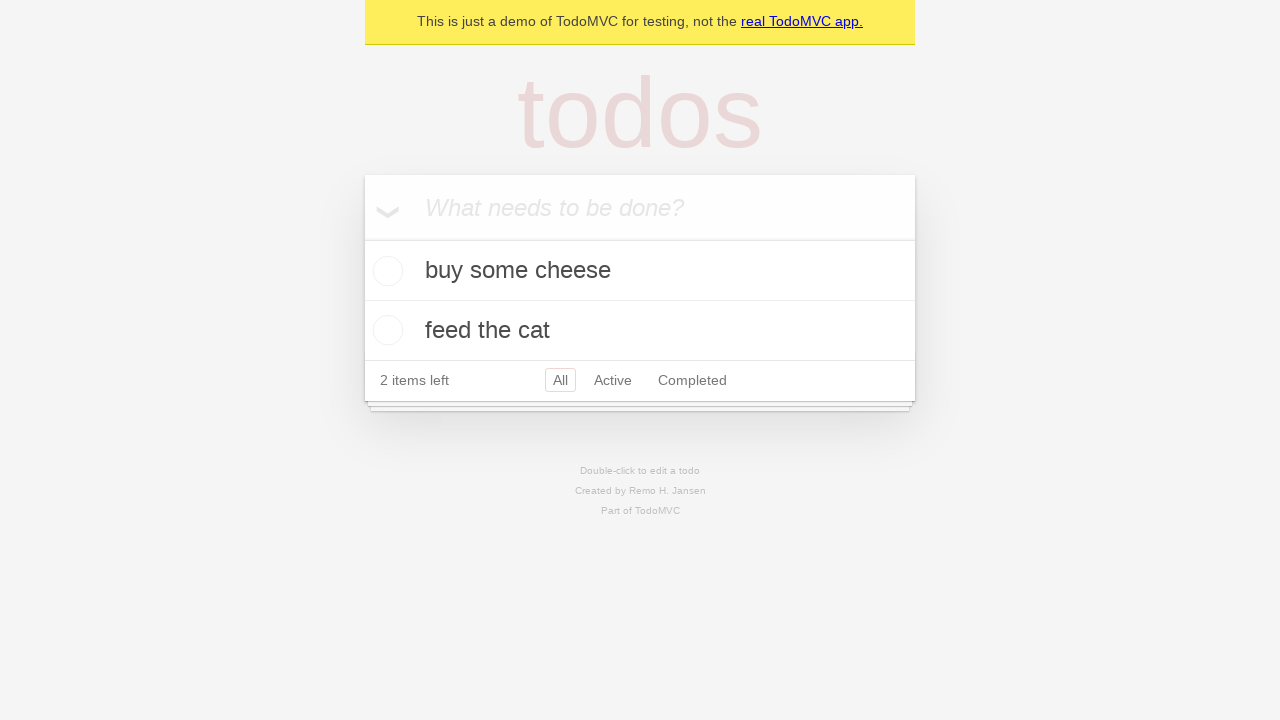

Filled new todo field with 'book a doctors appointment' on internal:attr=[placeholder="What needs to be done?"i]
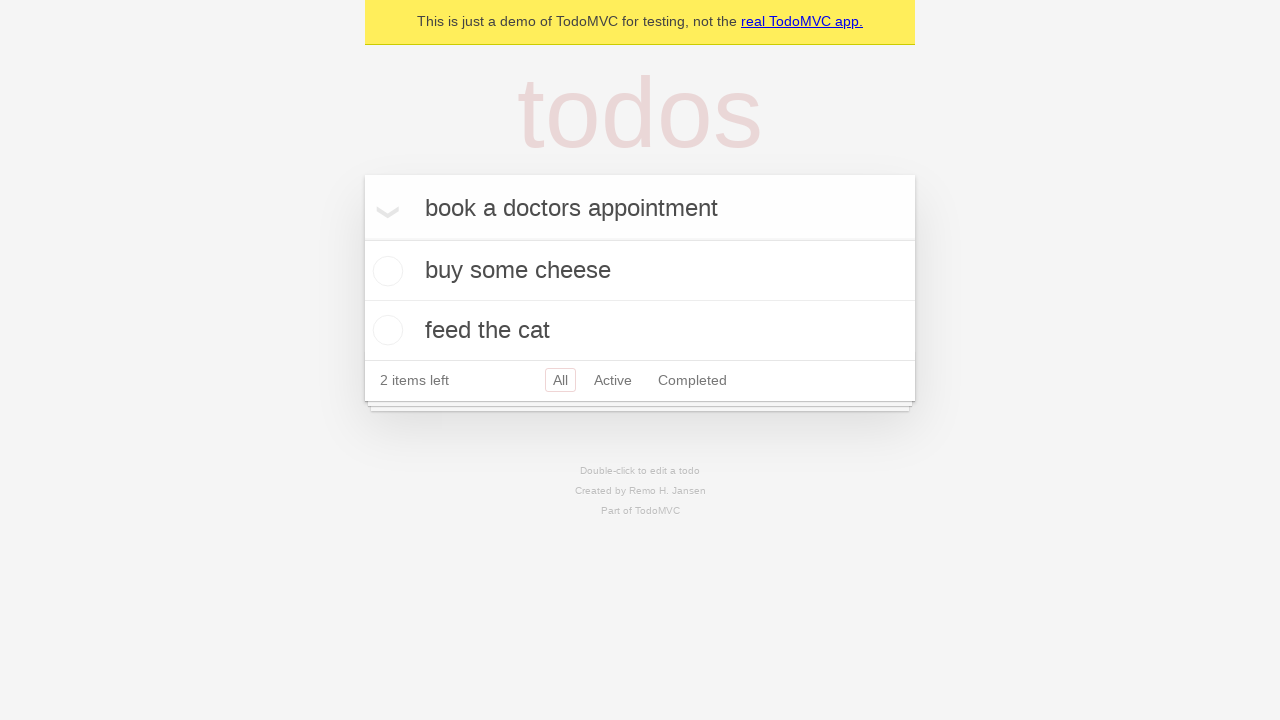

Pressed Enter to add todo 'book a doctors appointment' on internal:attr=[placeholder="What needs to be done?"i]
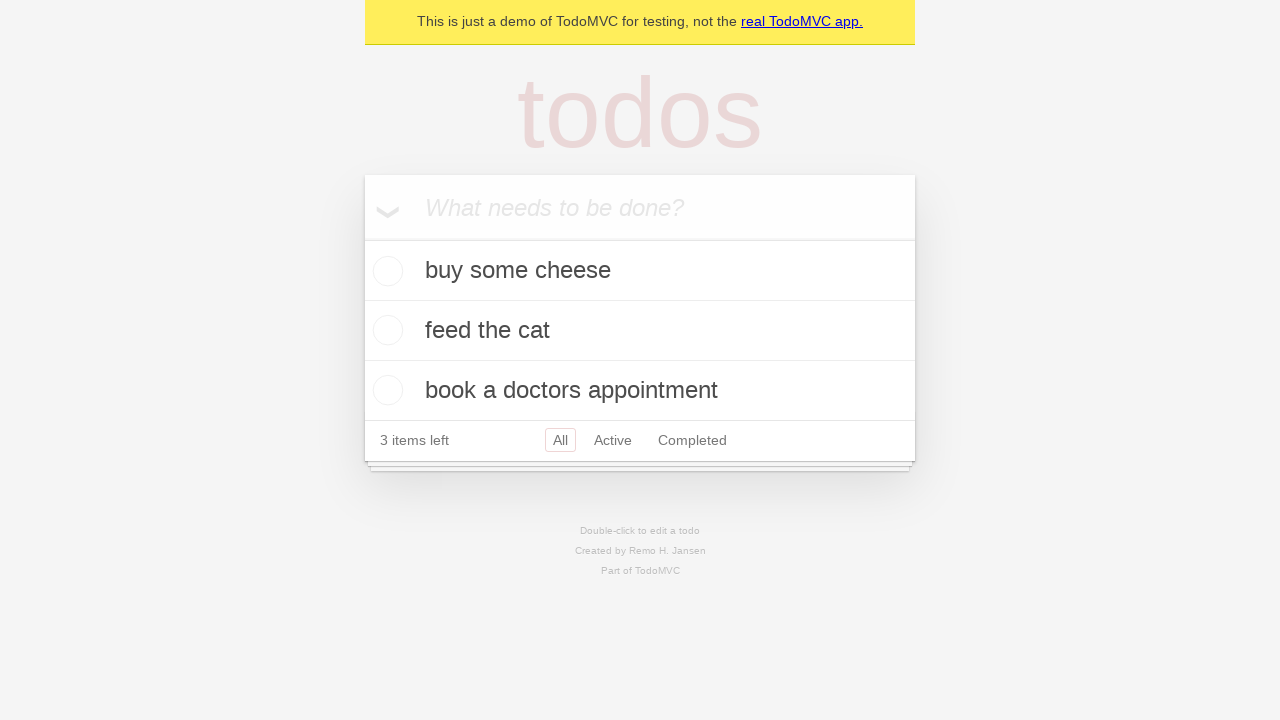

All three todos have appeared in the list
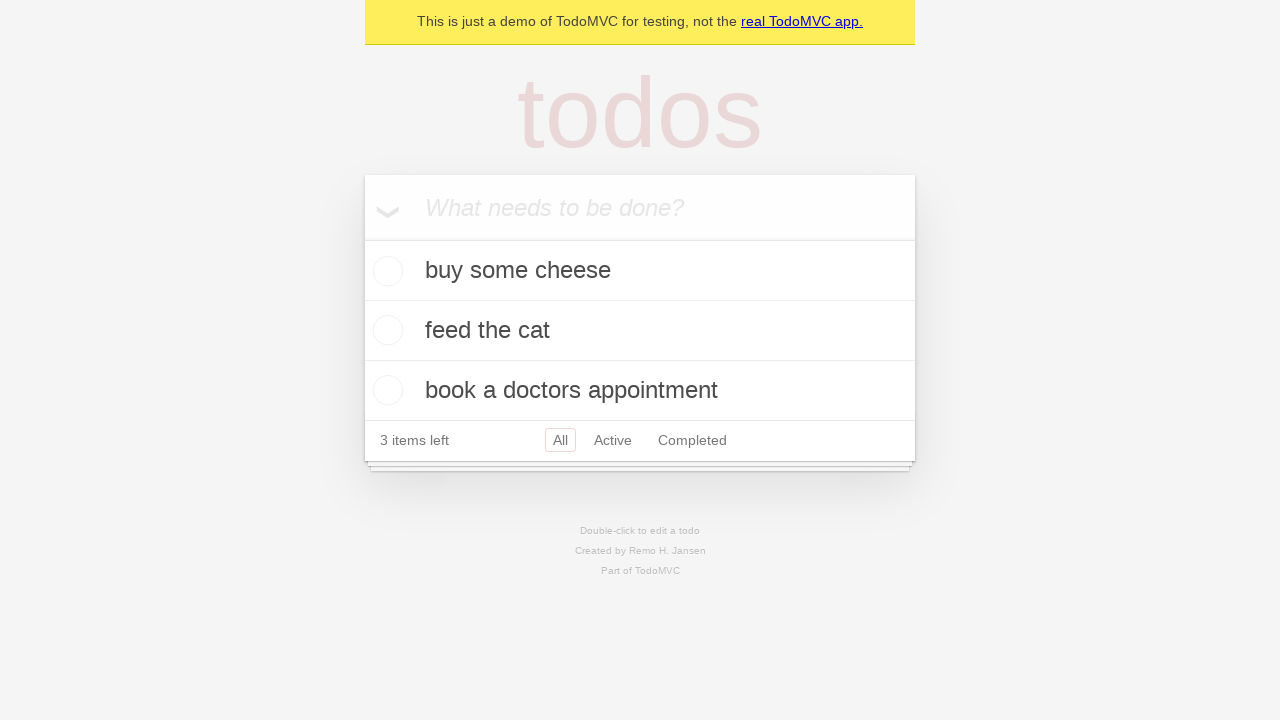

Checked the first todo item as completed at (385, 271) on .todo-list li .toggle >> nth=0
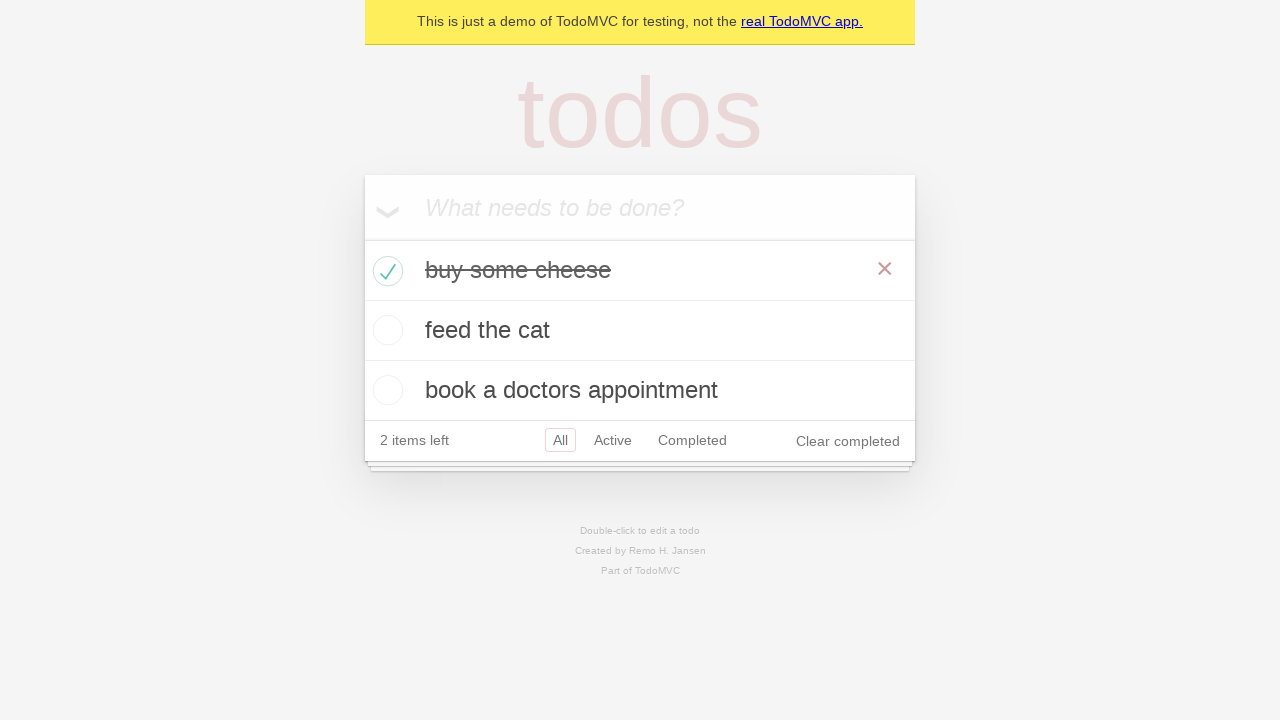

Clear completed button is now visible
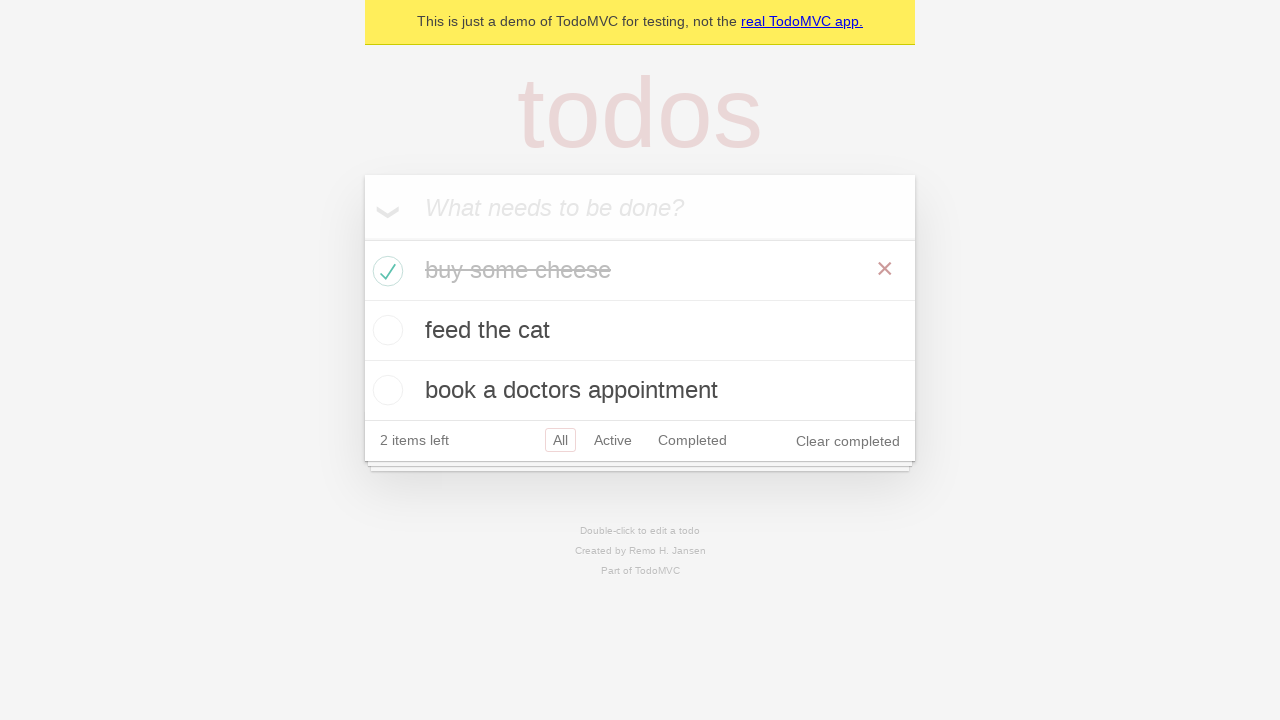

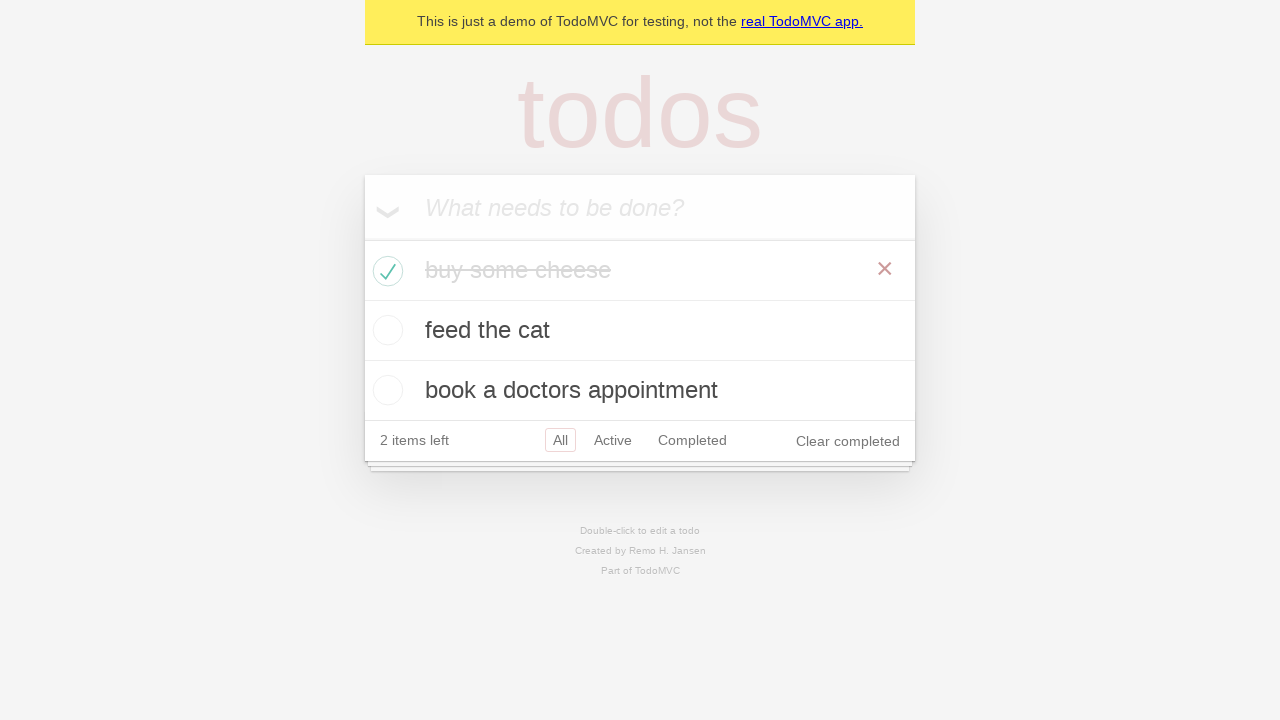